Tests a simple form submission by filling in first name, last name, city, and country fields, then clicking the submit button

Starting URL: https://suninjuly.github.io/simple_form_find_task.html

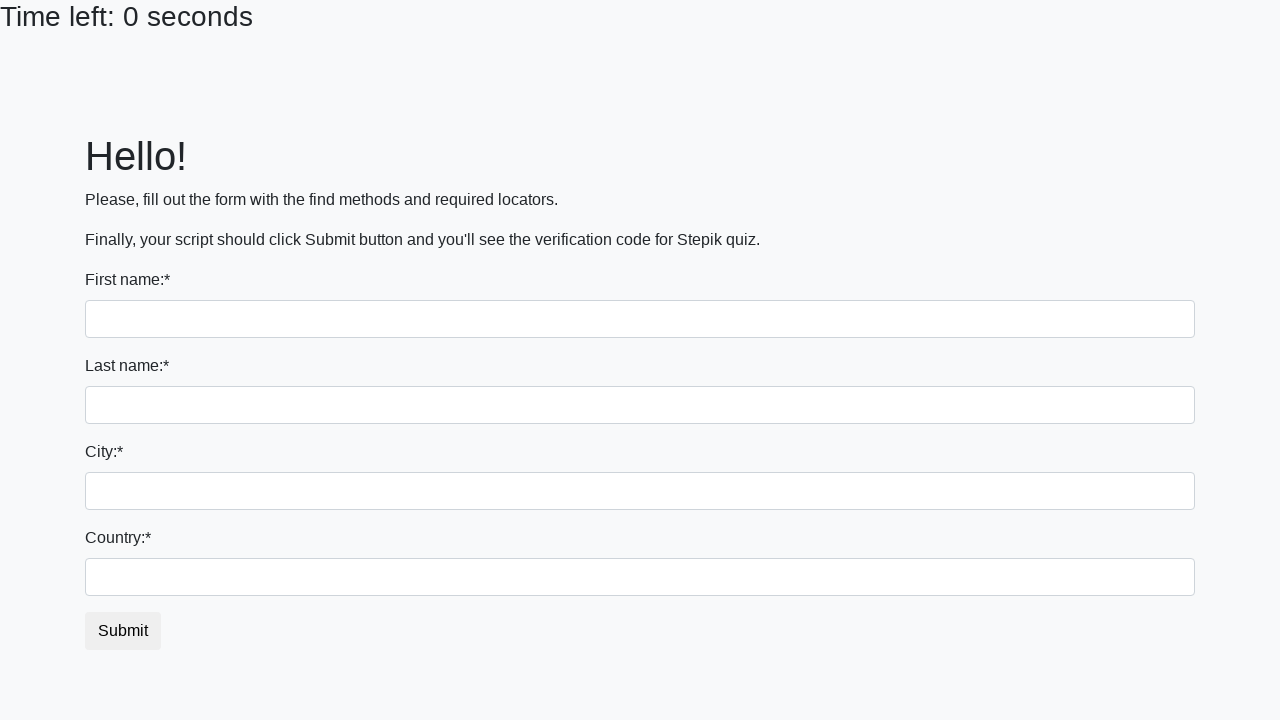

Filled first name field with 'Danna' on input[name='first_name']
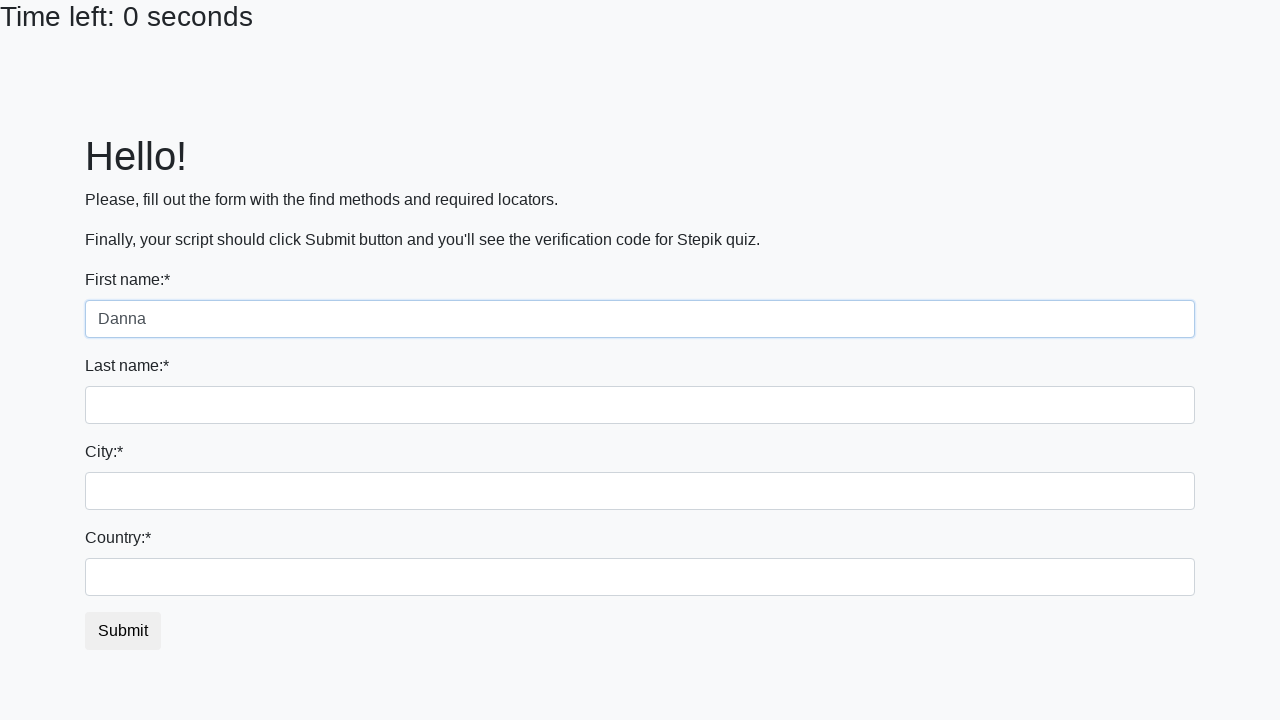

Filled last name field with 'Jevg' on input[name='last_name']
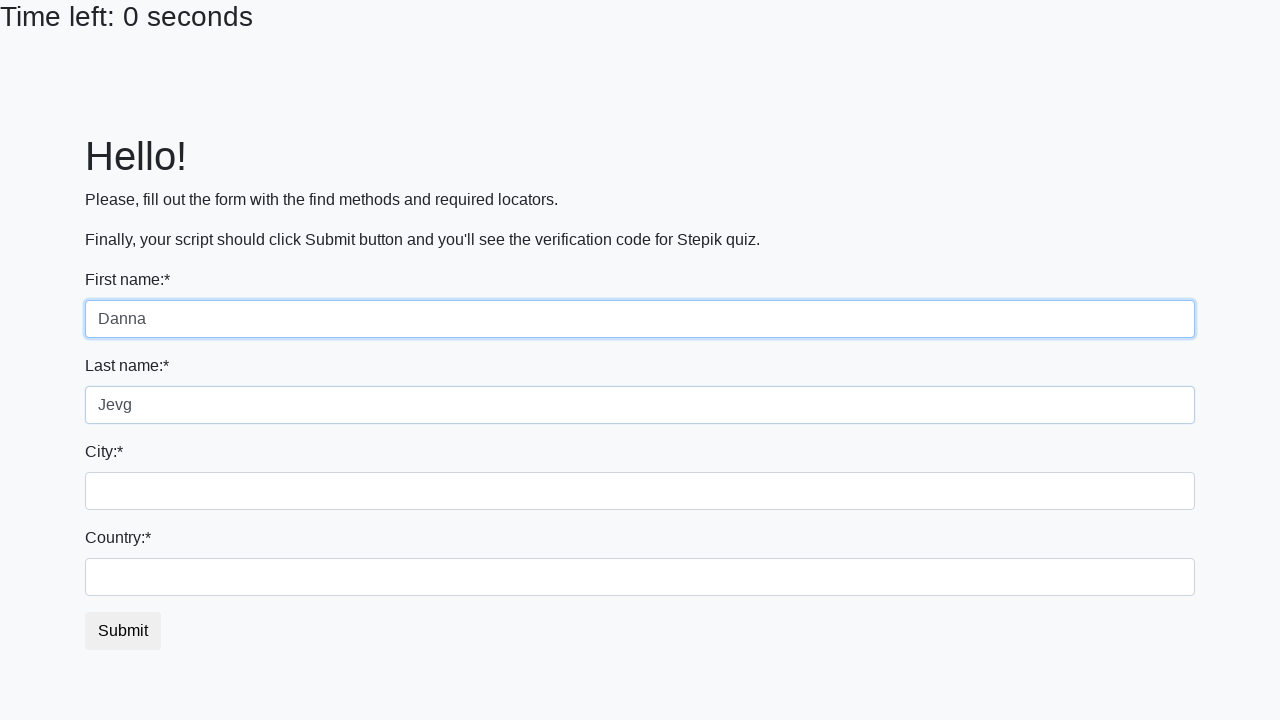

Filled city field with 'Pompey' on .city
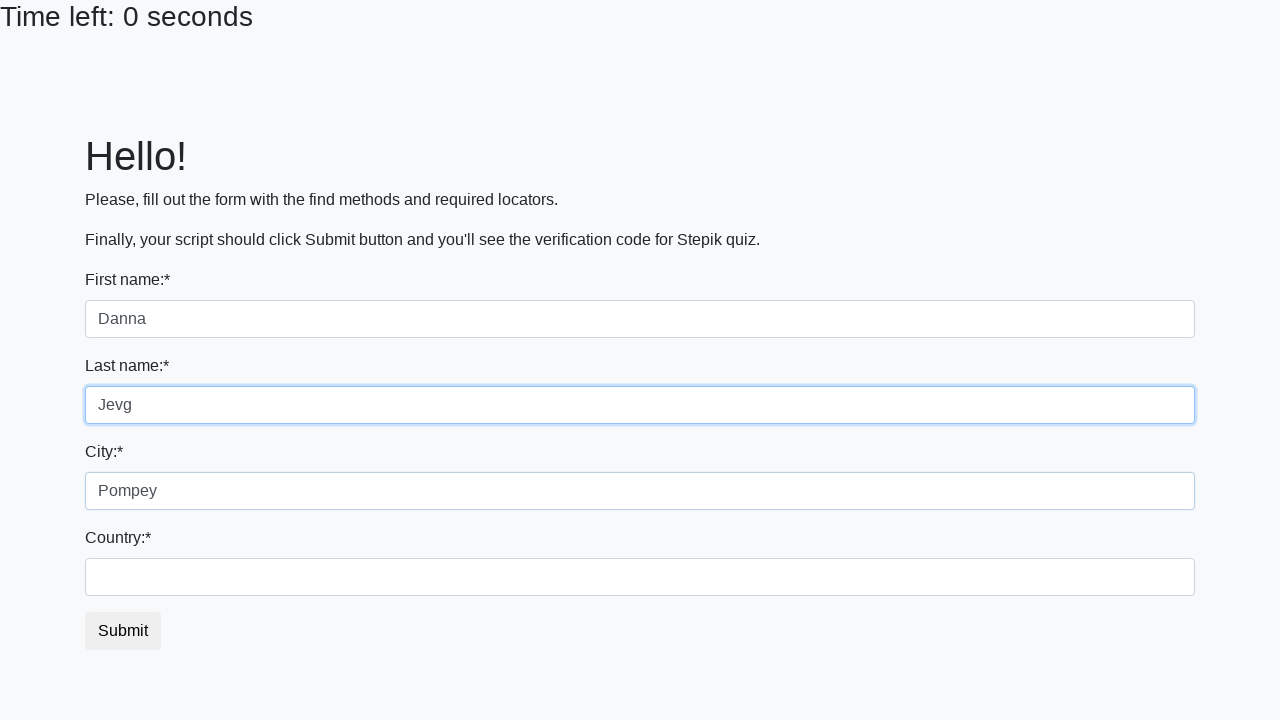

Filled country field with 'Rome' on #country
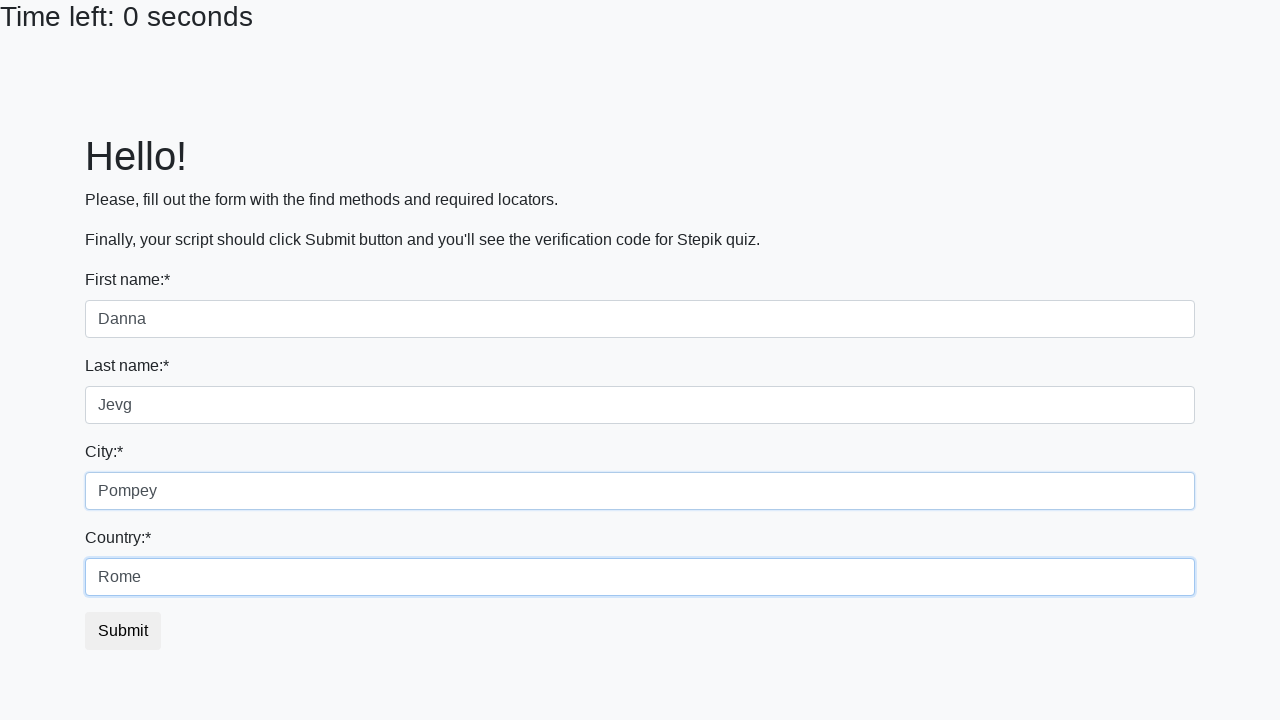

Clicked submit button at (123, 631) on #submit_button
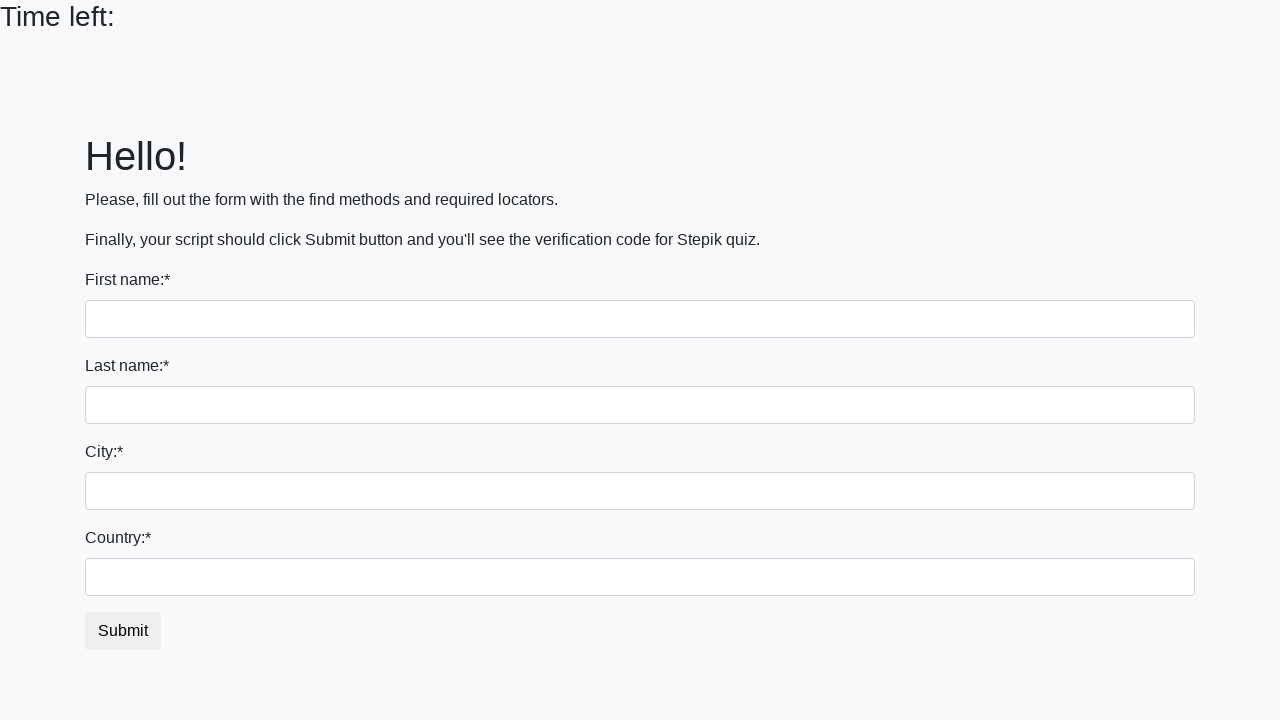

Waited 7 seconds for form submission to complete
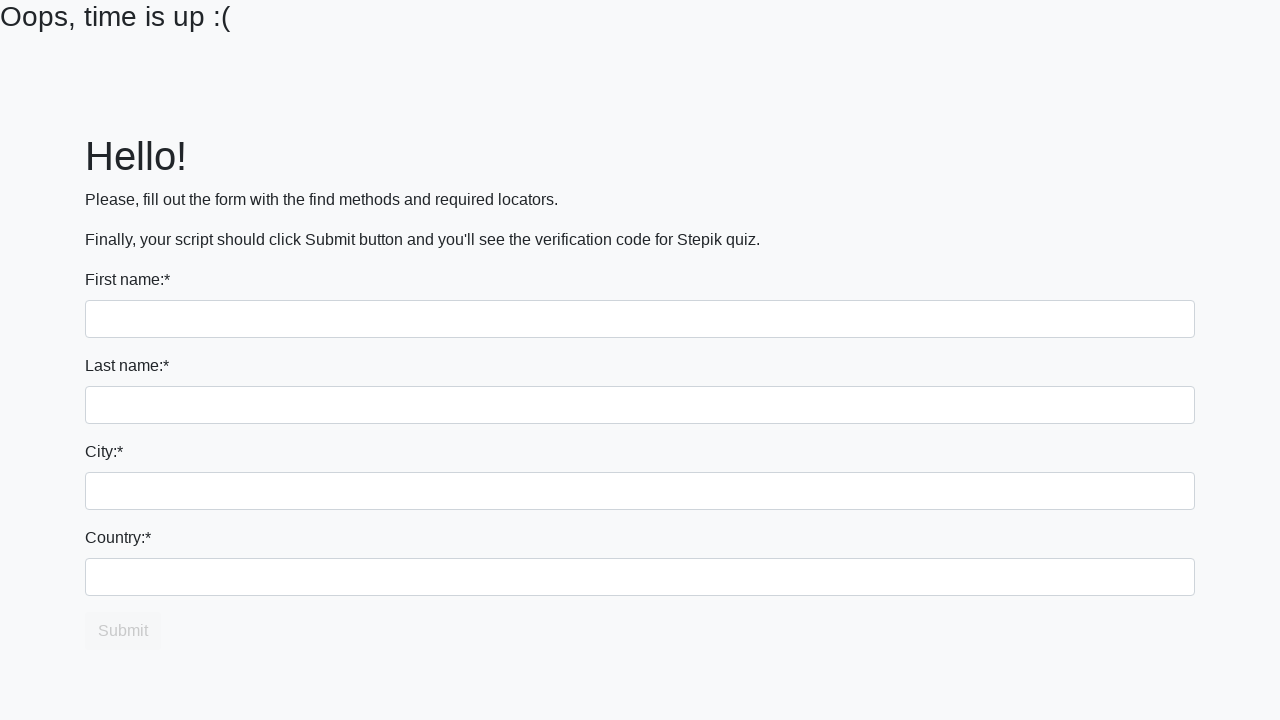

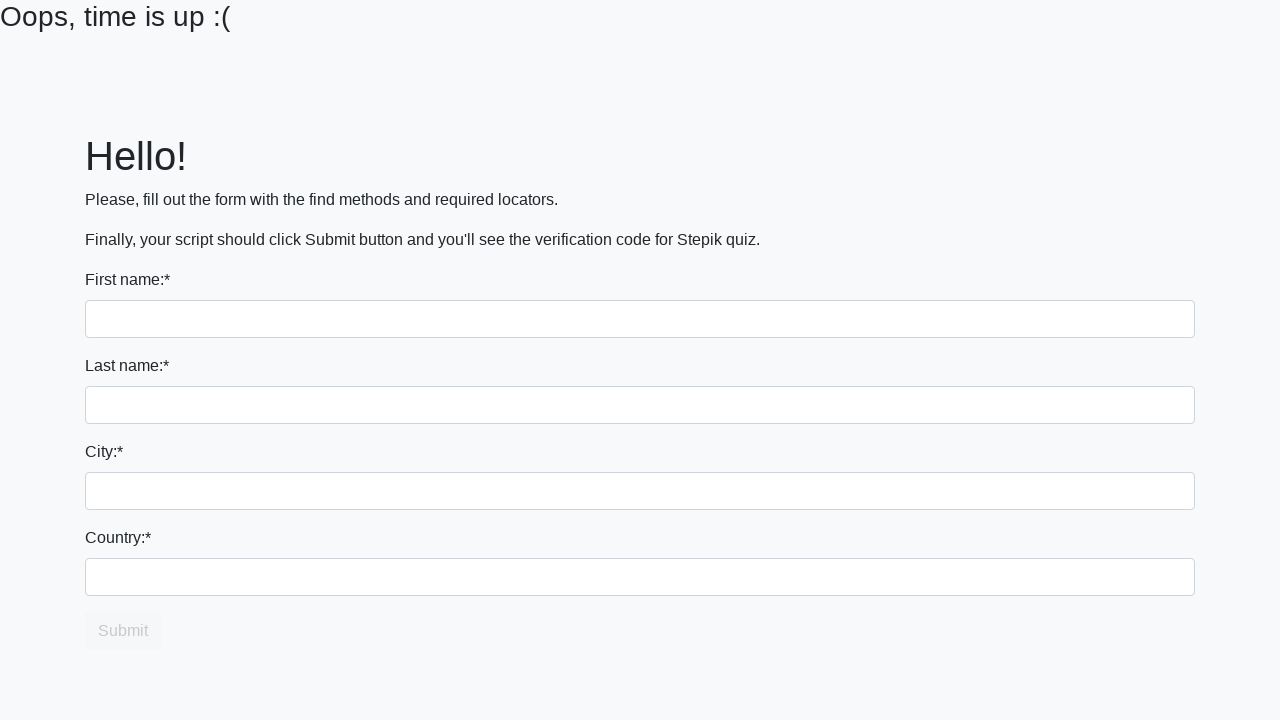